Tests navigation on the WebdriverIO documentation site by clicking the Get Started button and then navigating to the System Requirements section.

Starting URL: https://webdriver.io/

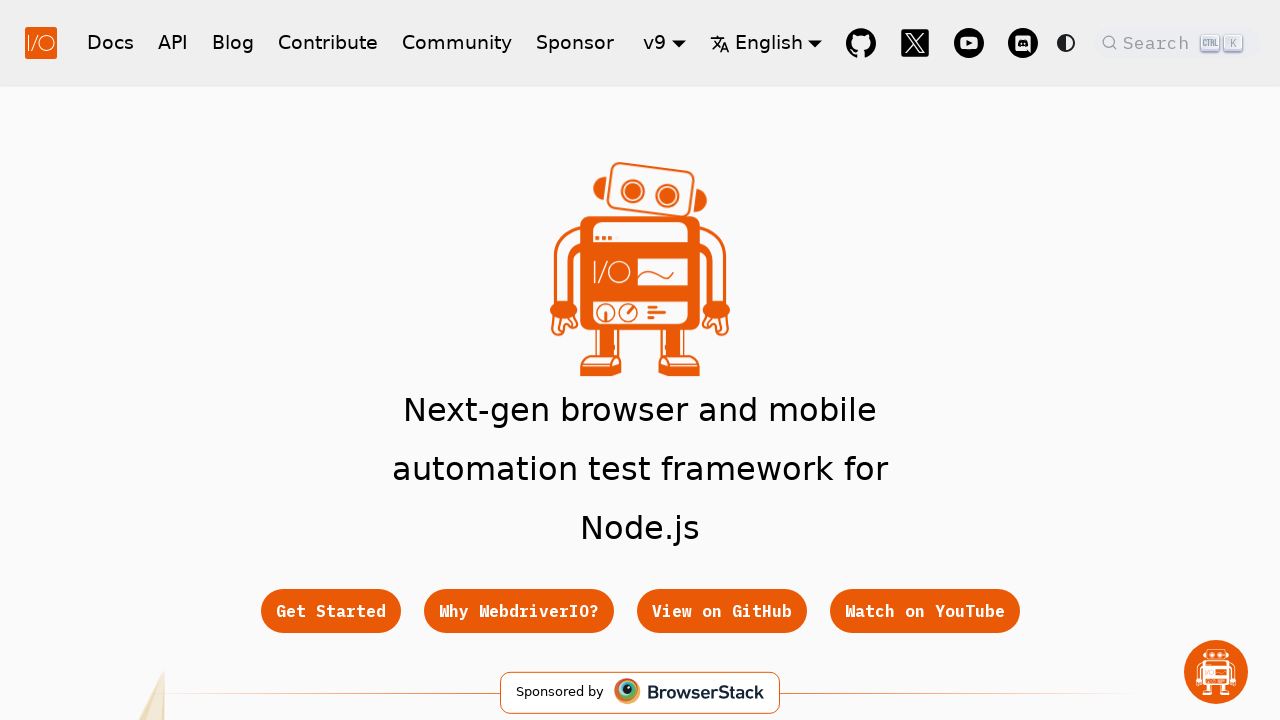

Clicked Get Started button to navigate to documentation at (330, 611) on .buttons_pzbO [href="/docs/gettingstarted"]
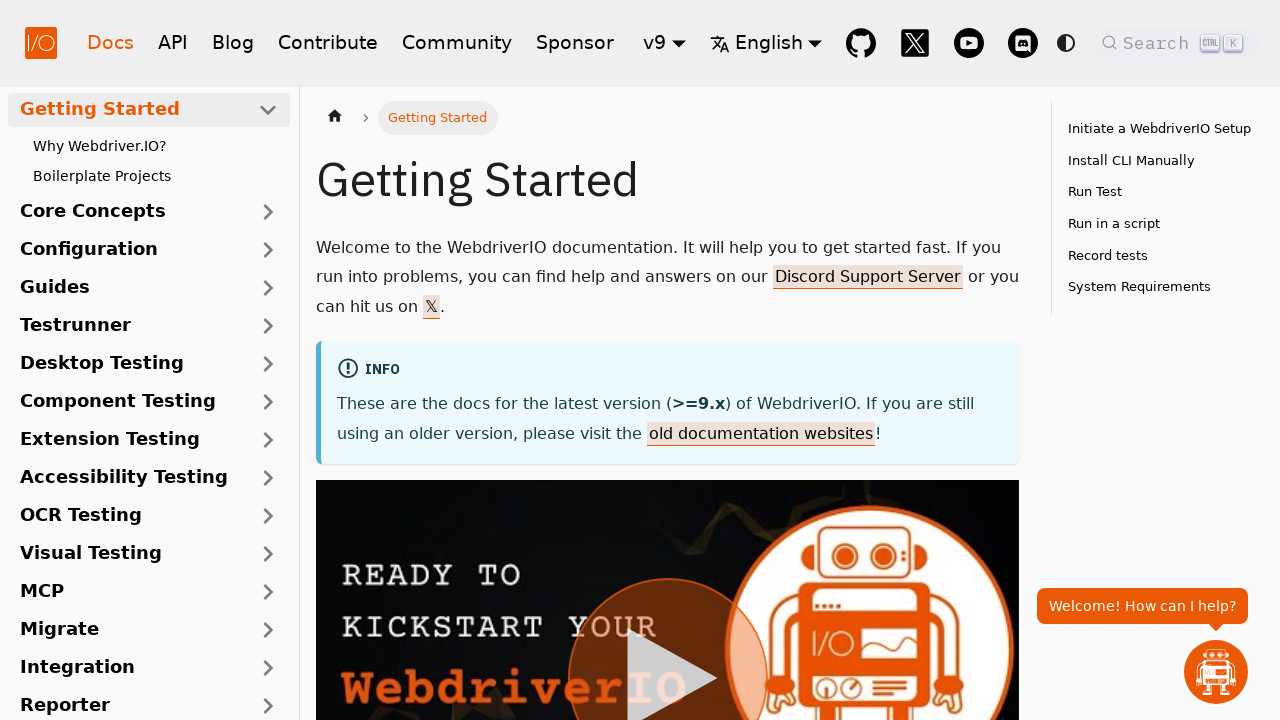

Set viewport size to 1920x1080
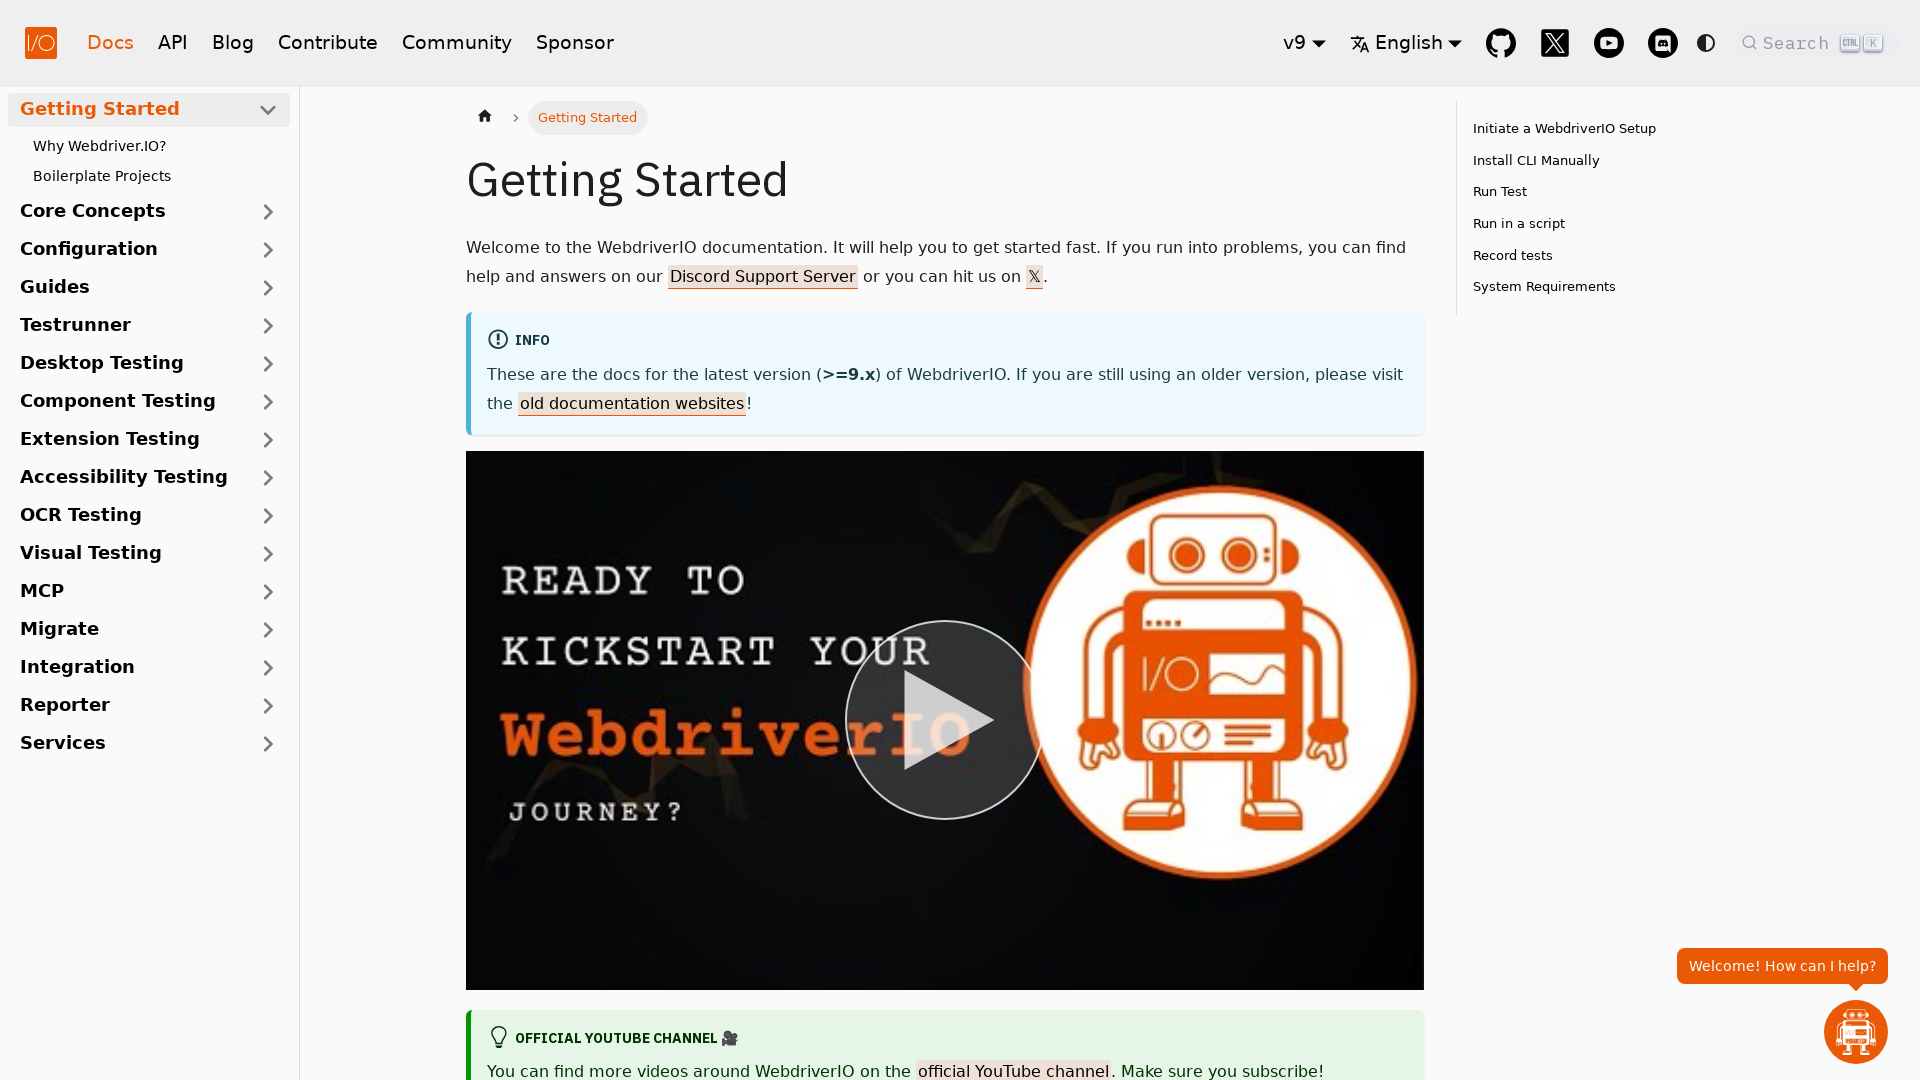

Waited for page to reach networkidle state
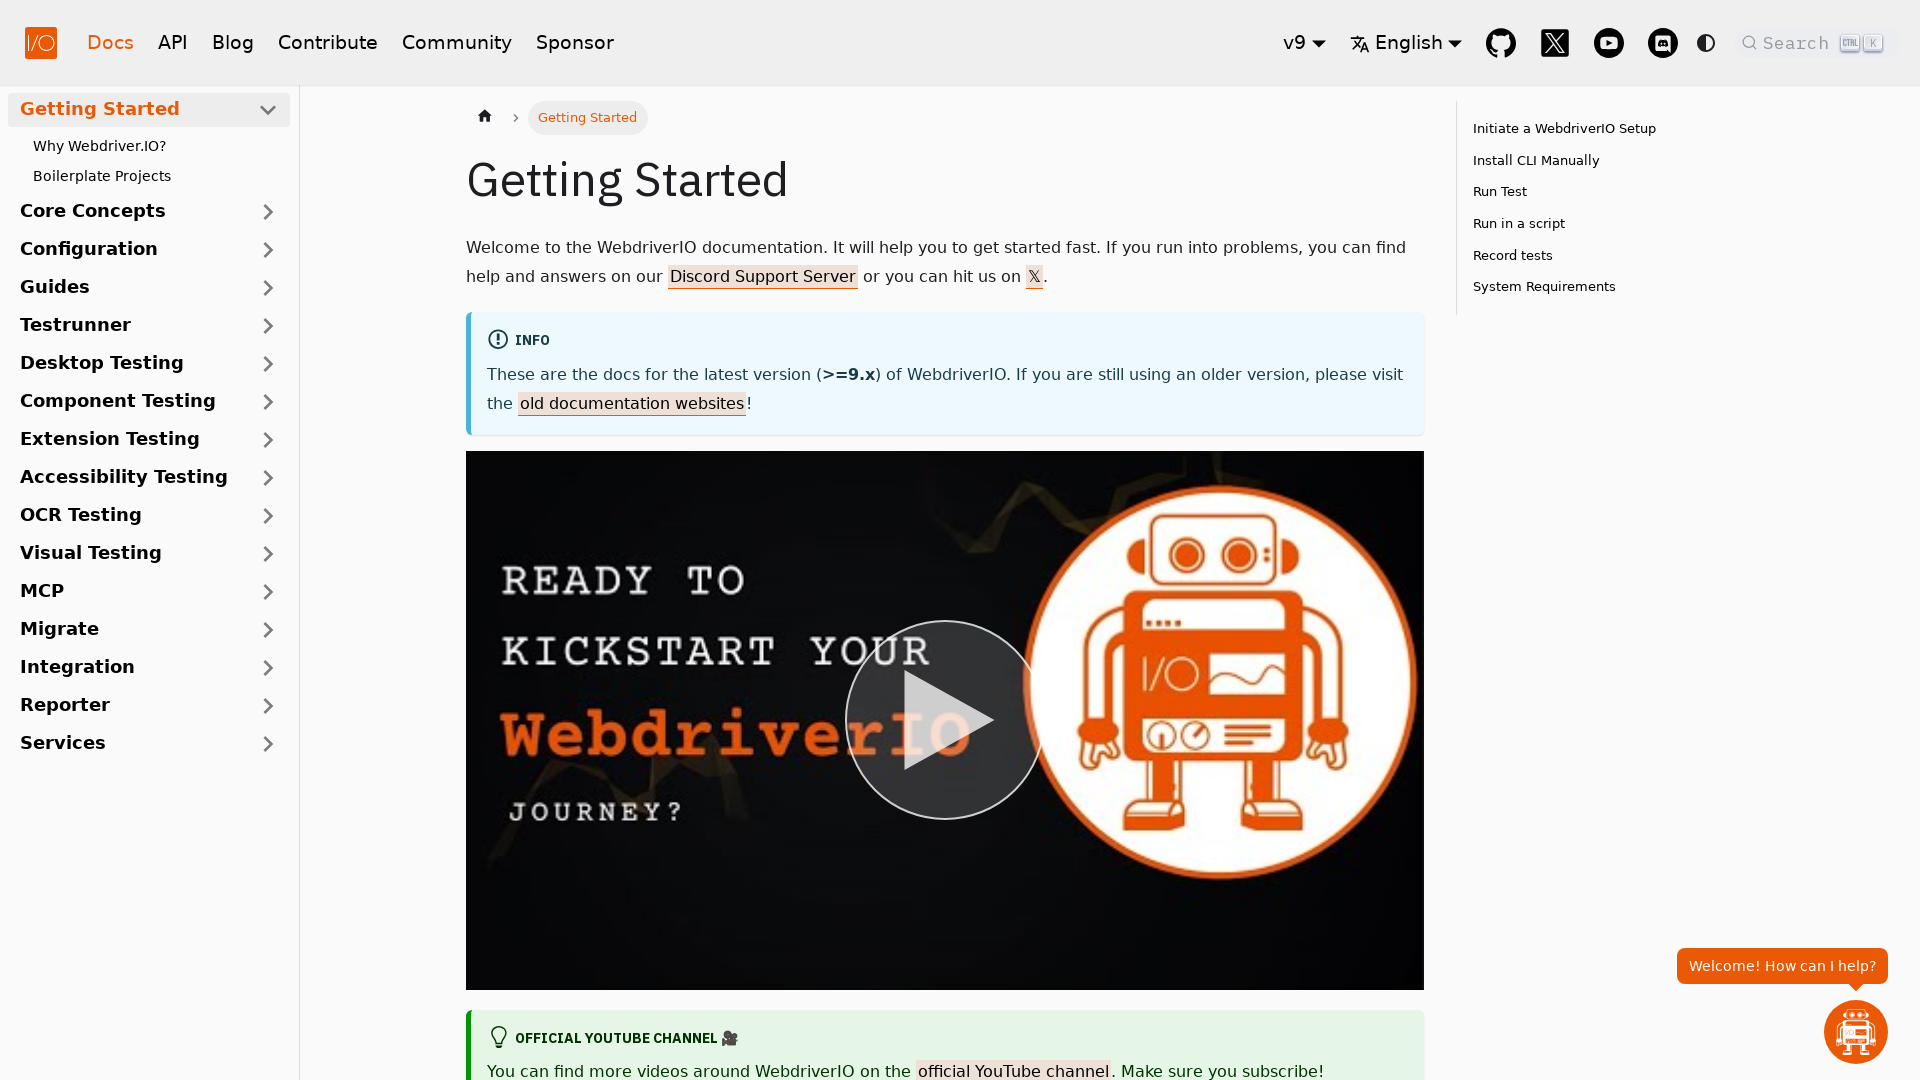

Clicked System Requirements link at (1610, 287) on ul a[href="#system-requirements"]
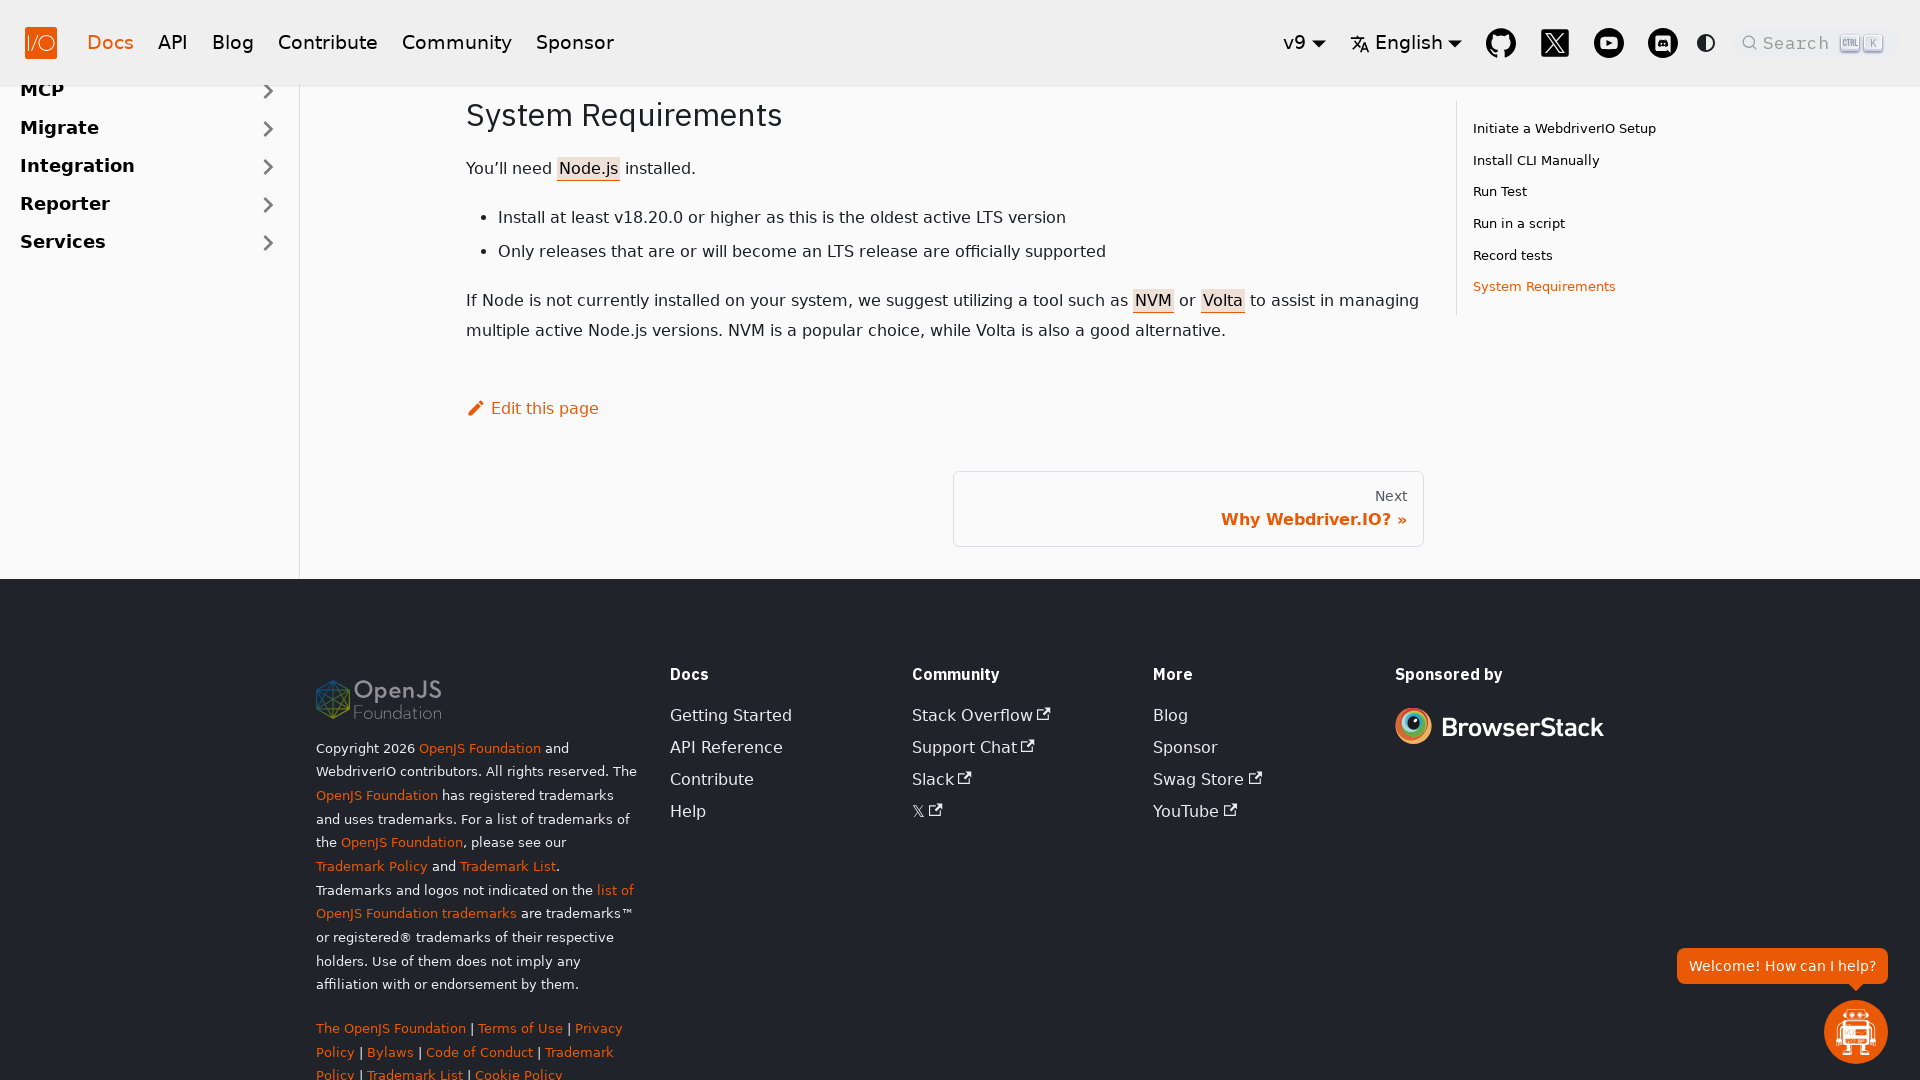

System Requirements content loaded and is visible
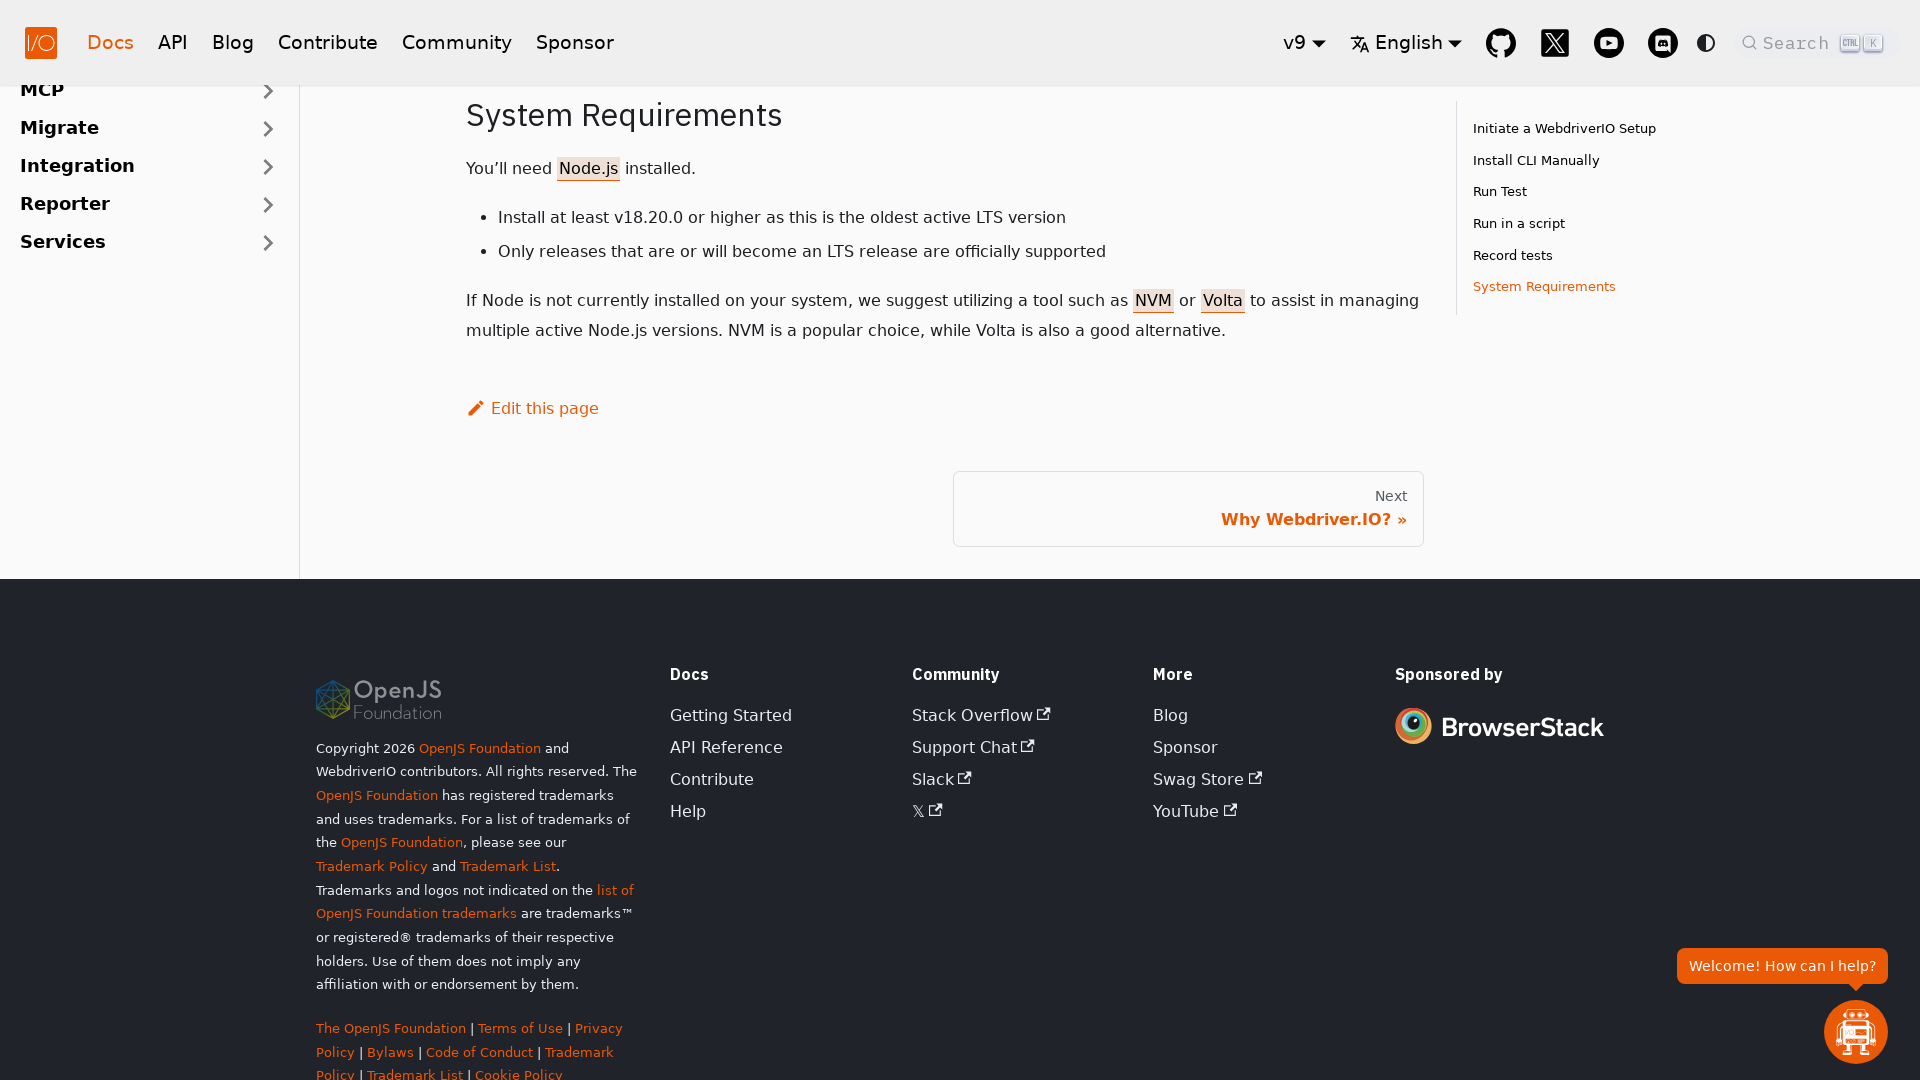

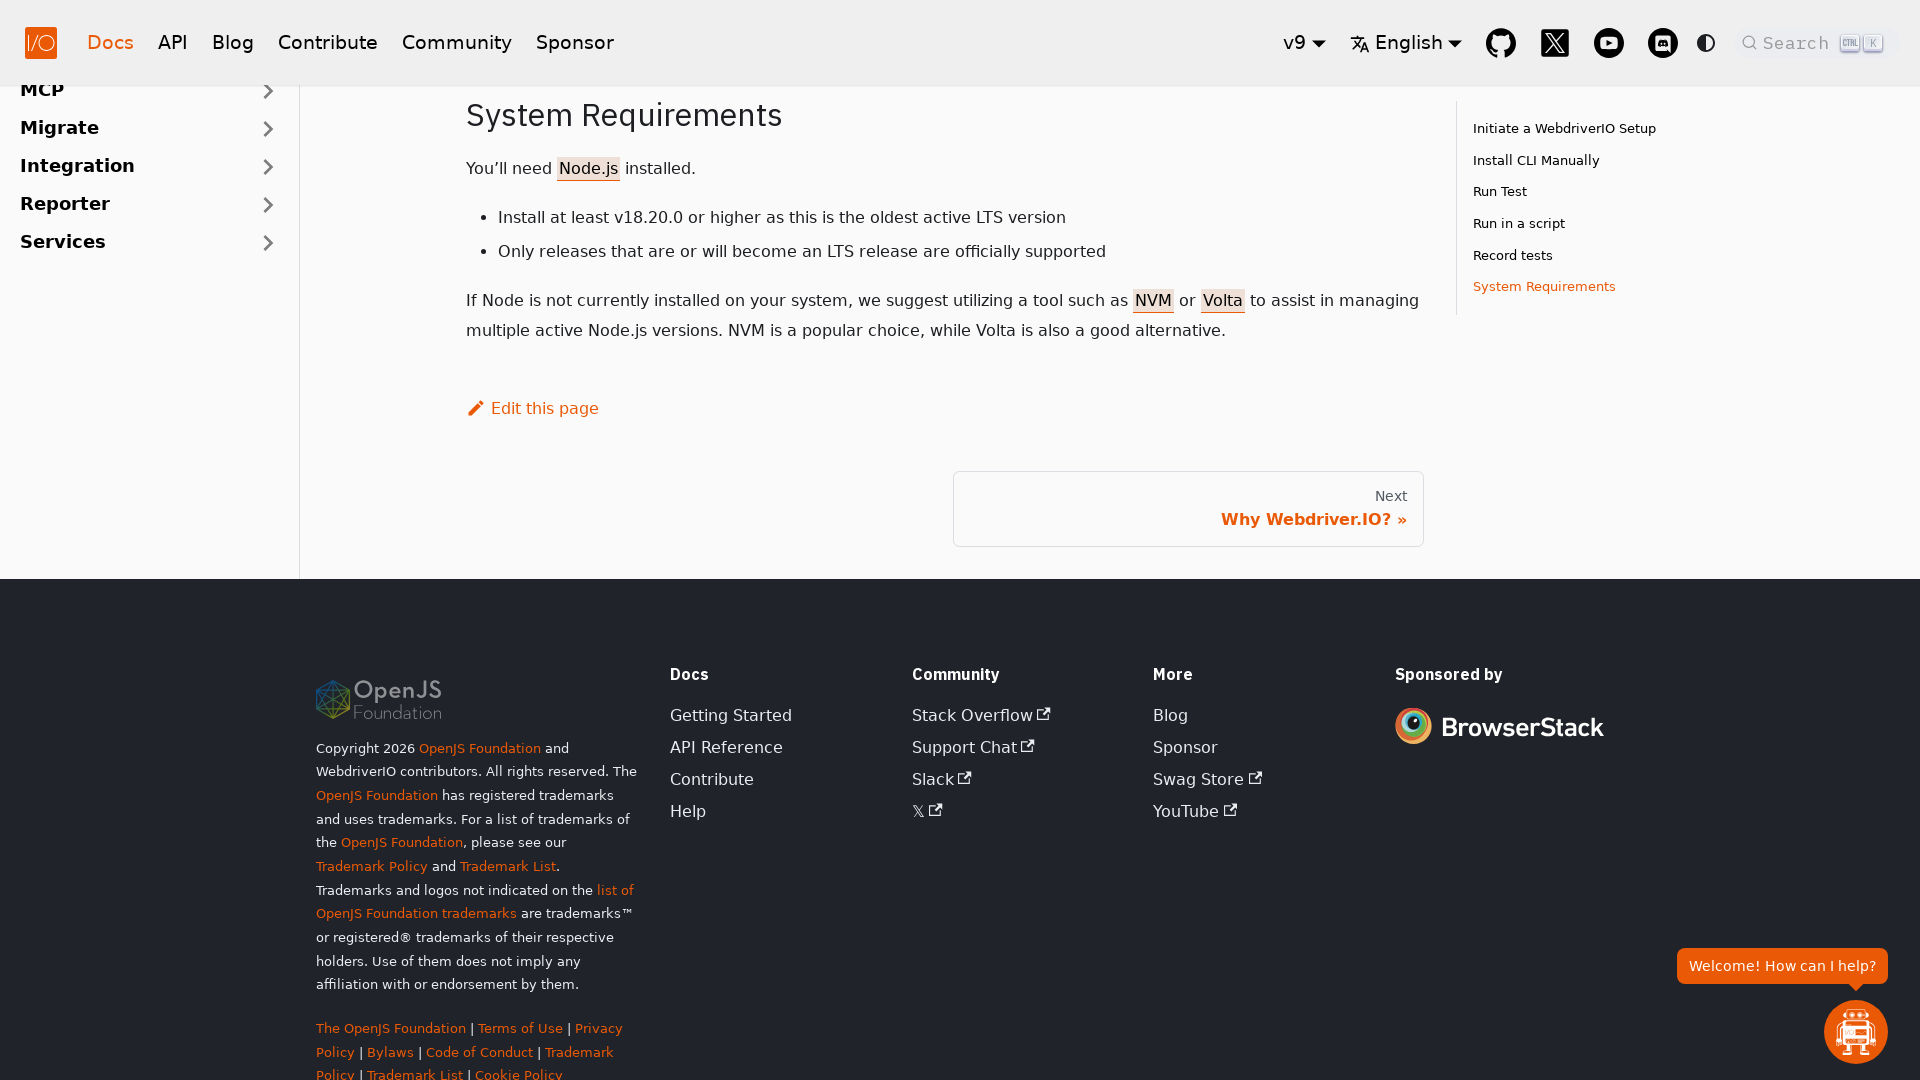